Navigates to the Mumbai Indians cricket team players page

Starting URL: https://www.mumbaiindians.com/players

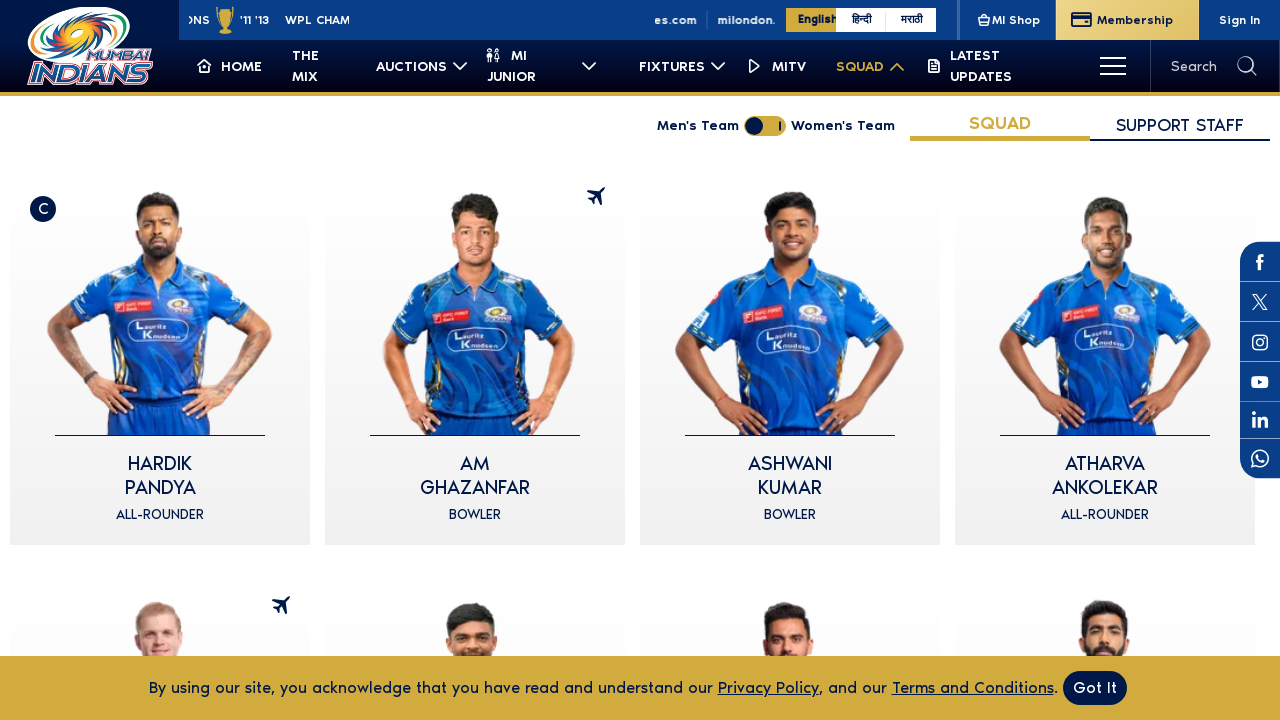

Navigated to Mumbai Indians cricket team players page
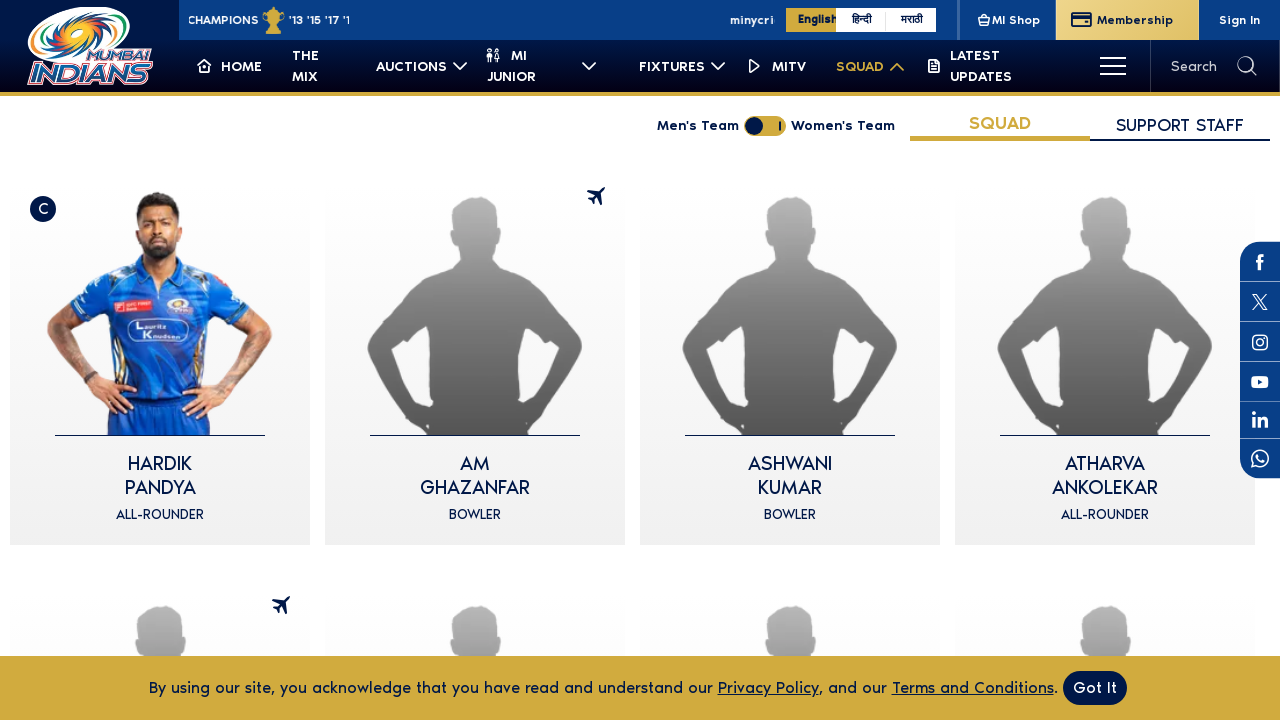

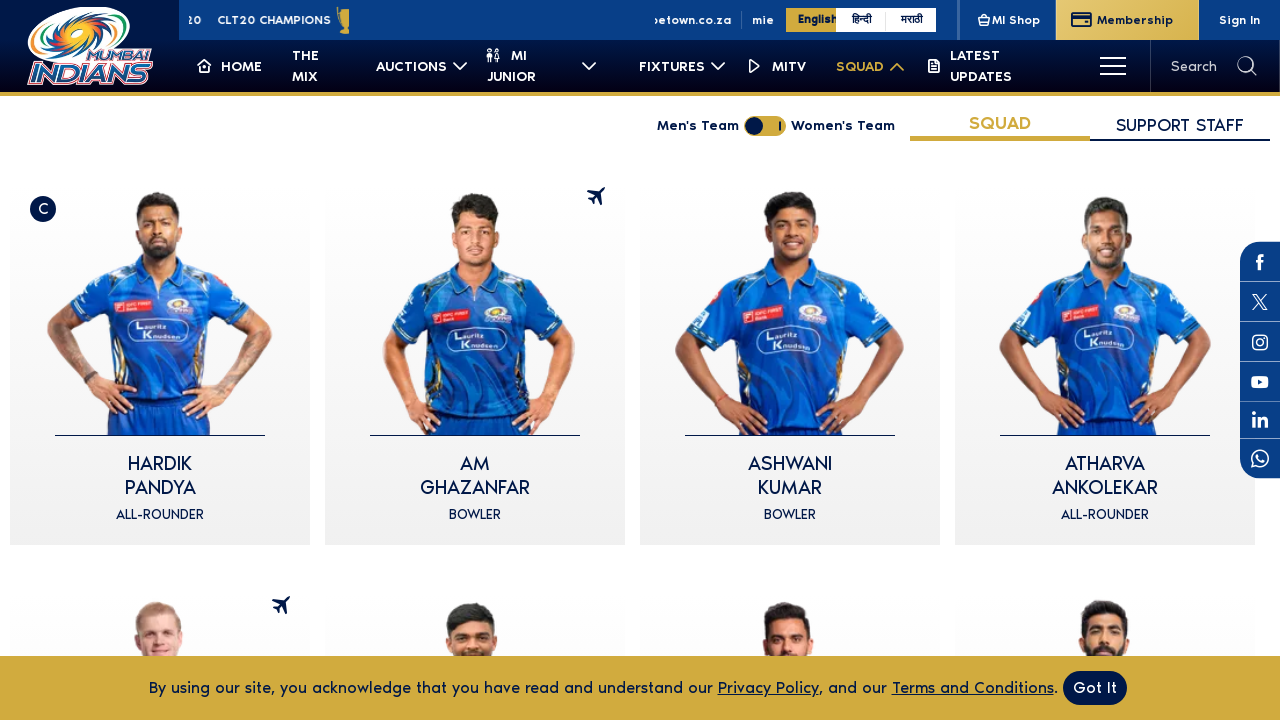